Tests marking individual items as complete by checking their checkboxes

Starting URL: https://demo.playwright.dev/todomvc

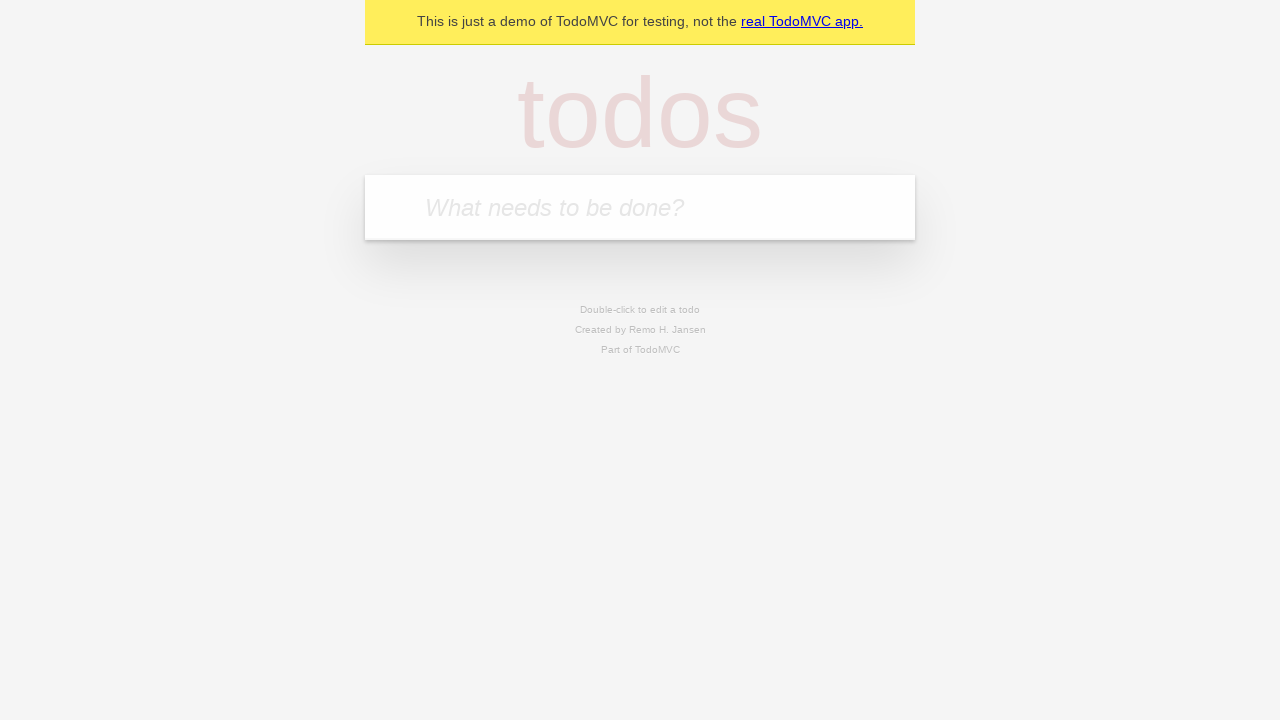

Filled todo input with 'buy some cheese' on internal:attr=[placeholder="What needs to be done?"i]
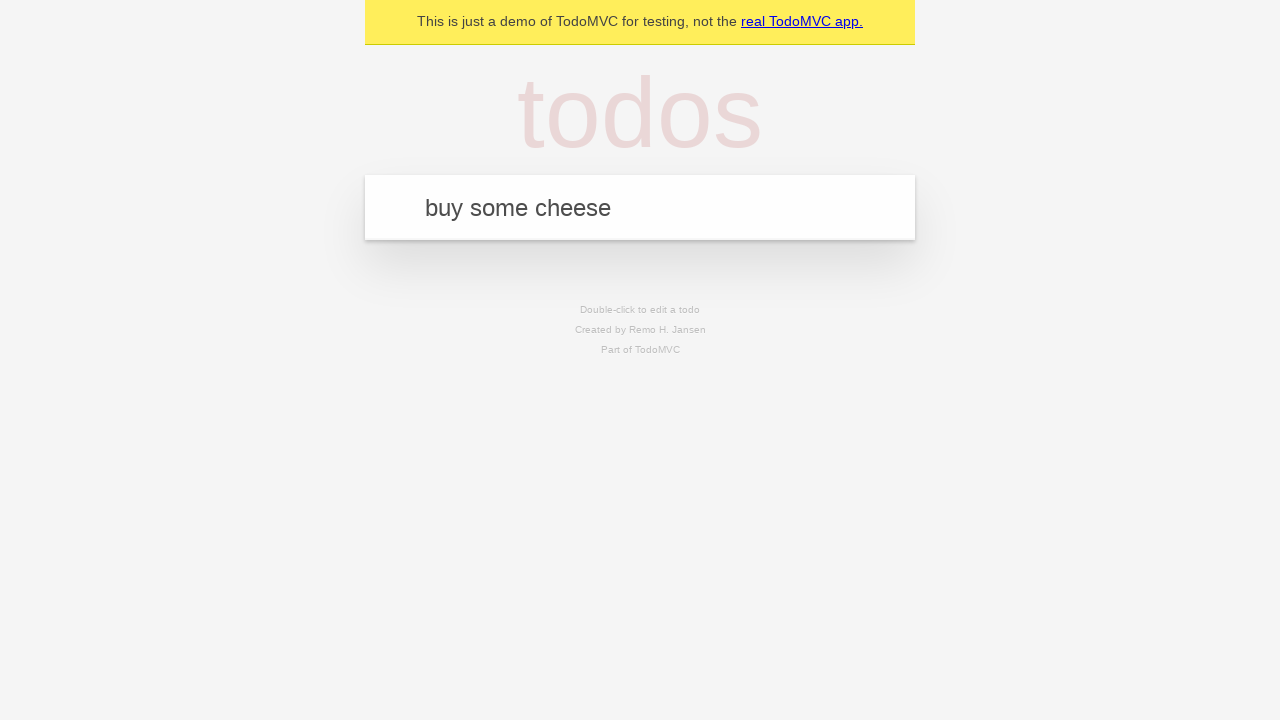

Pressed Enter to create todo 'buy some cheese' on internal:attr=[placeholder="What needs to be done?"i]
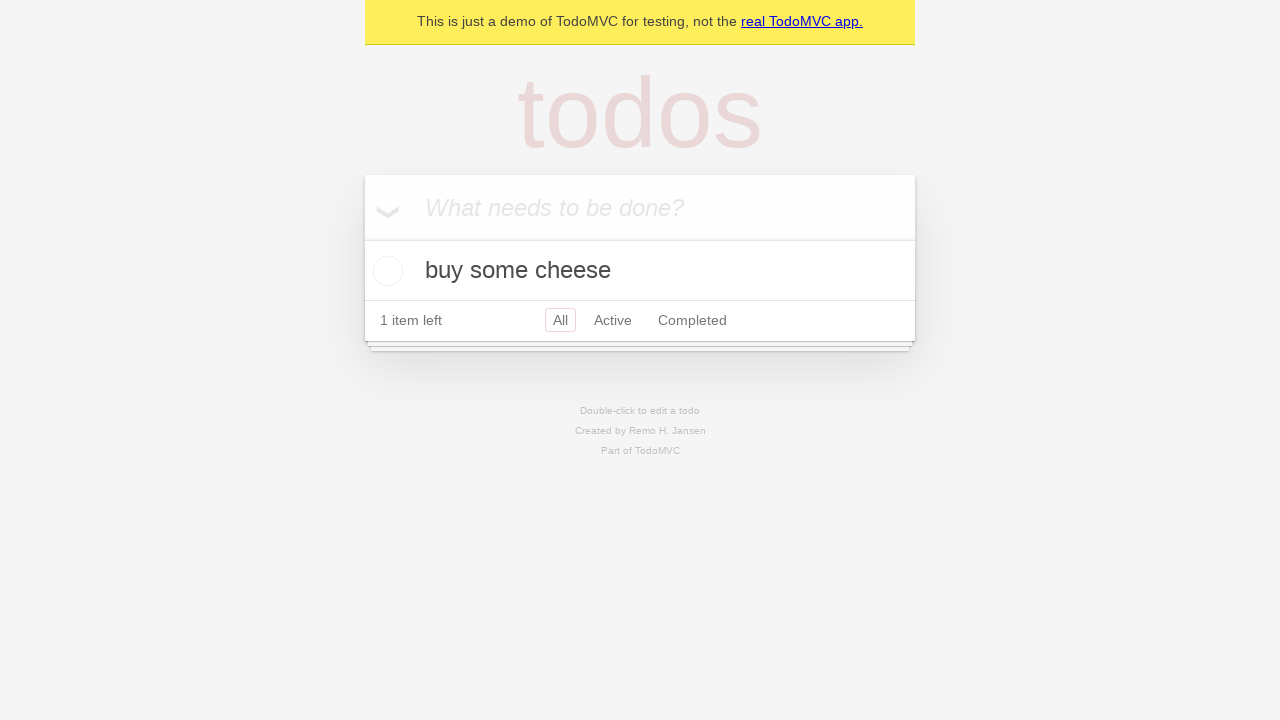

Filled todo input with 'feed the cat' on internal:attr=[placeholder="What needs to be done?"i]
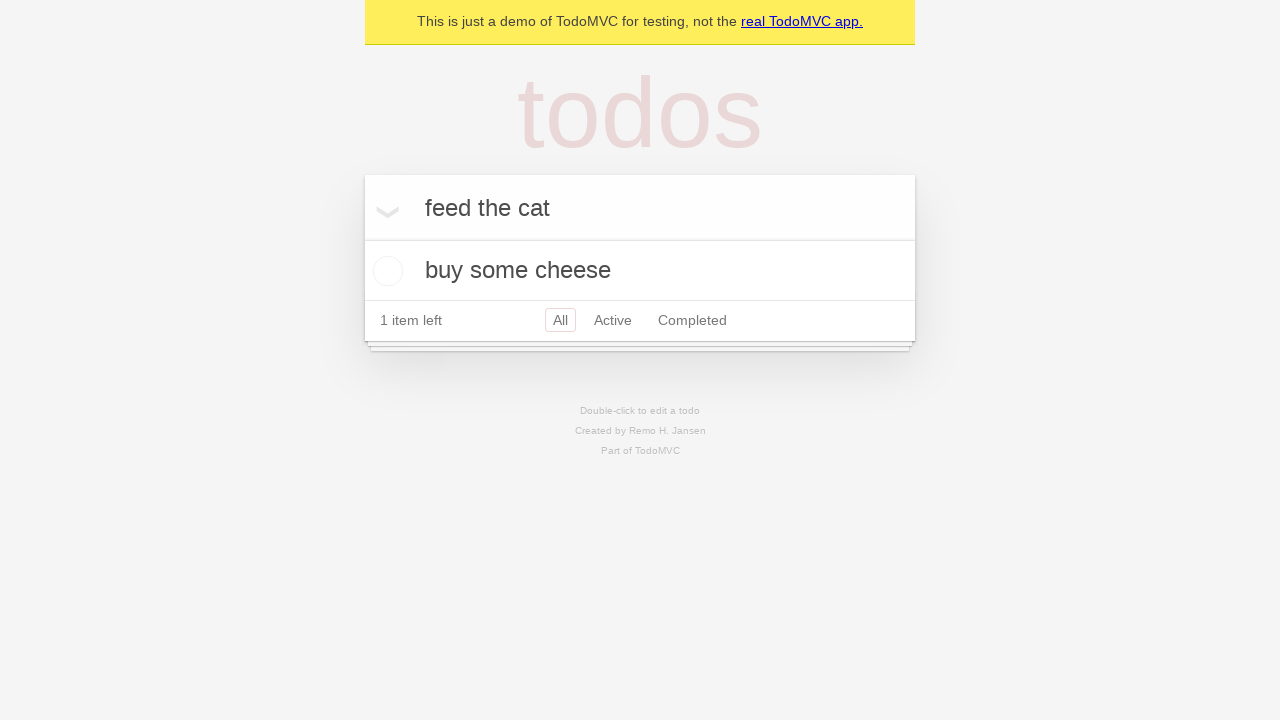

Pressed Enter to create todo 'feed the cat' on internal:attr=[placeholder="What needs to be done?"i]
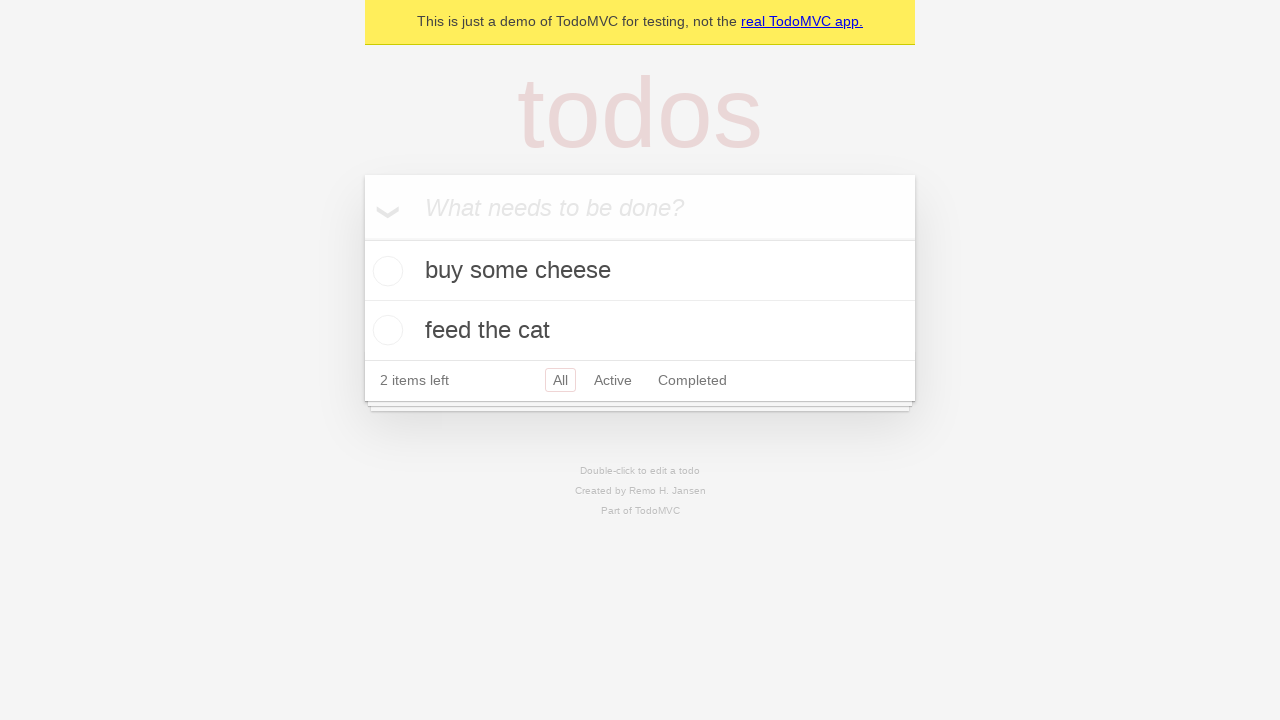

Marked first todo item as complete by checking its checkbox at (385, 271) on internal:testid=[data-testid="todo-item"s] >> nth=0 >> internal:role=checkbox
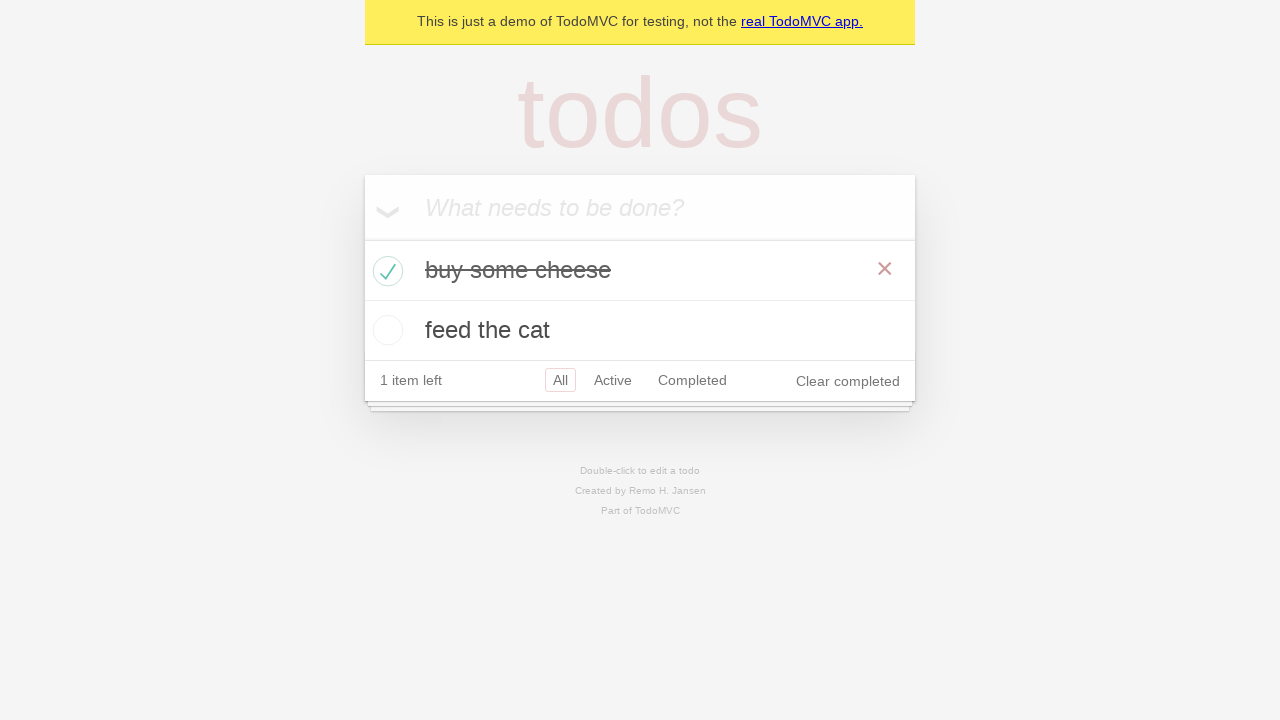

Marked second todo item as complete by checking its checkbox at (385, 330) on internal:testid=[data-testid="todo-item"s] >> nth=1 >> internal:role=checkbox
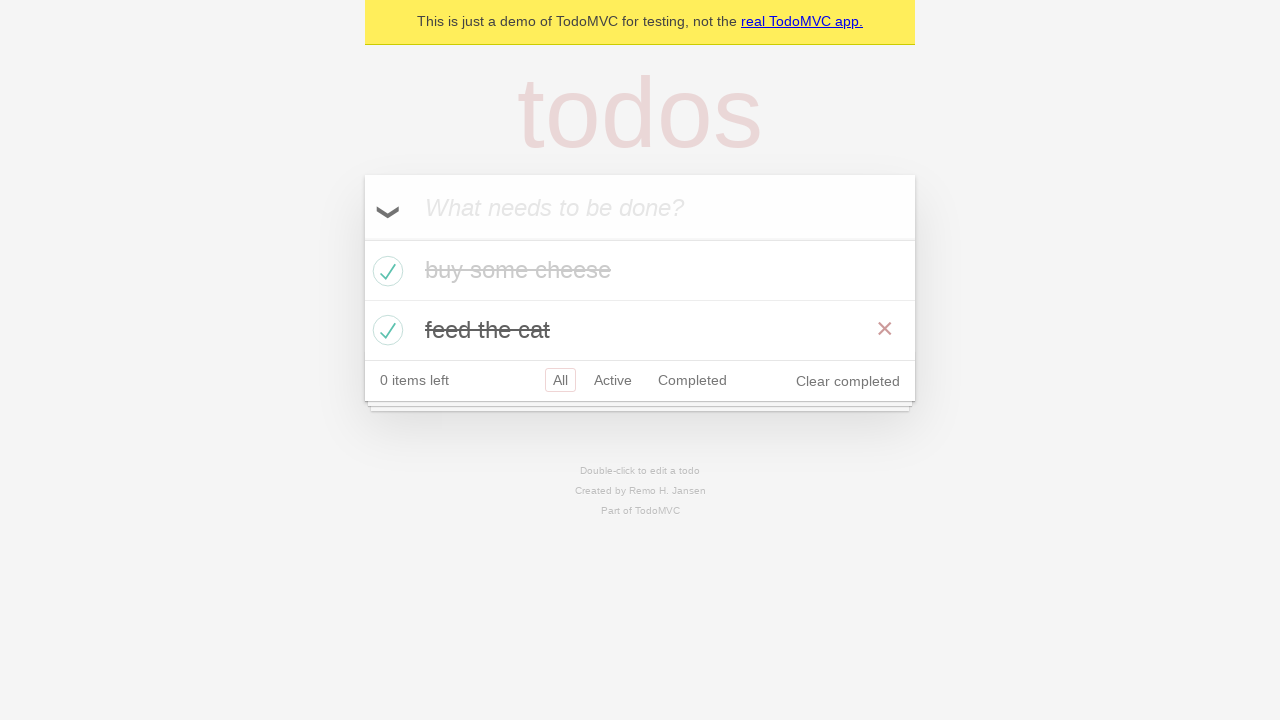

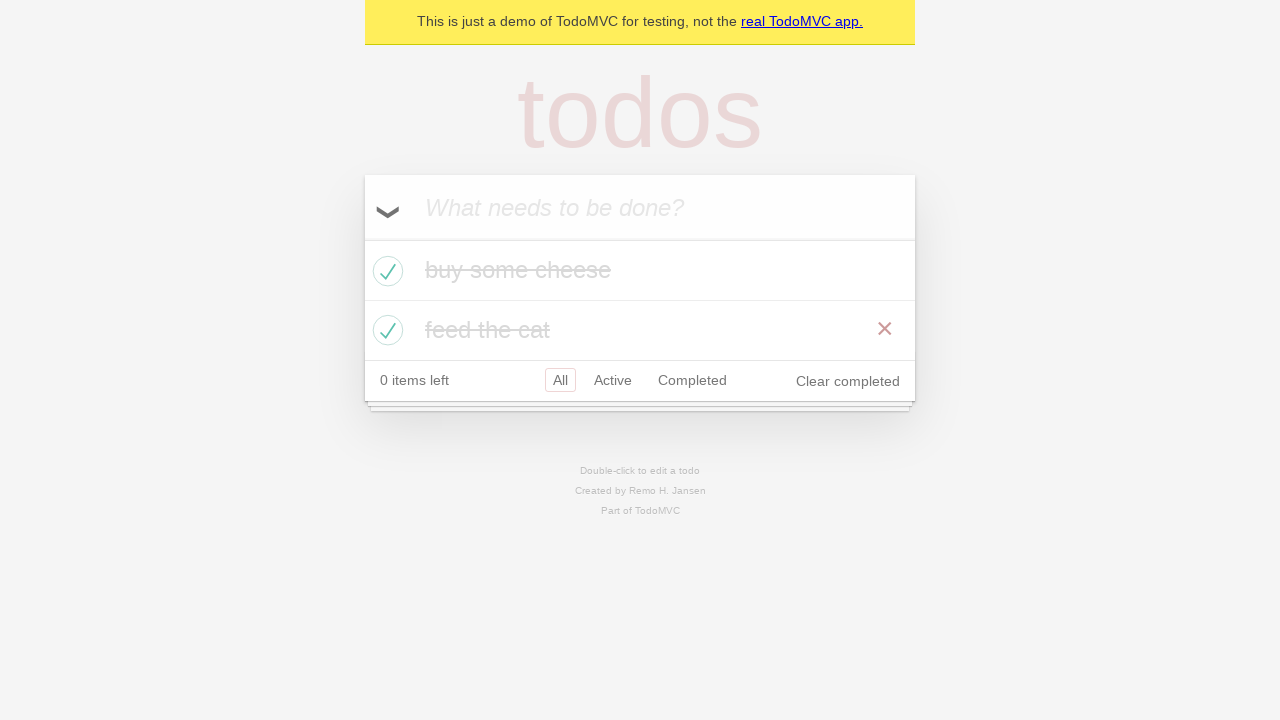